Tests JavaScript prompt alert functionality by navigating through a dropdown menu to the Alerts page, triggering a prompt alert, and entering text into the alert dialog.

Starting URL: http://demo.automationtesting.in/Windows.html

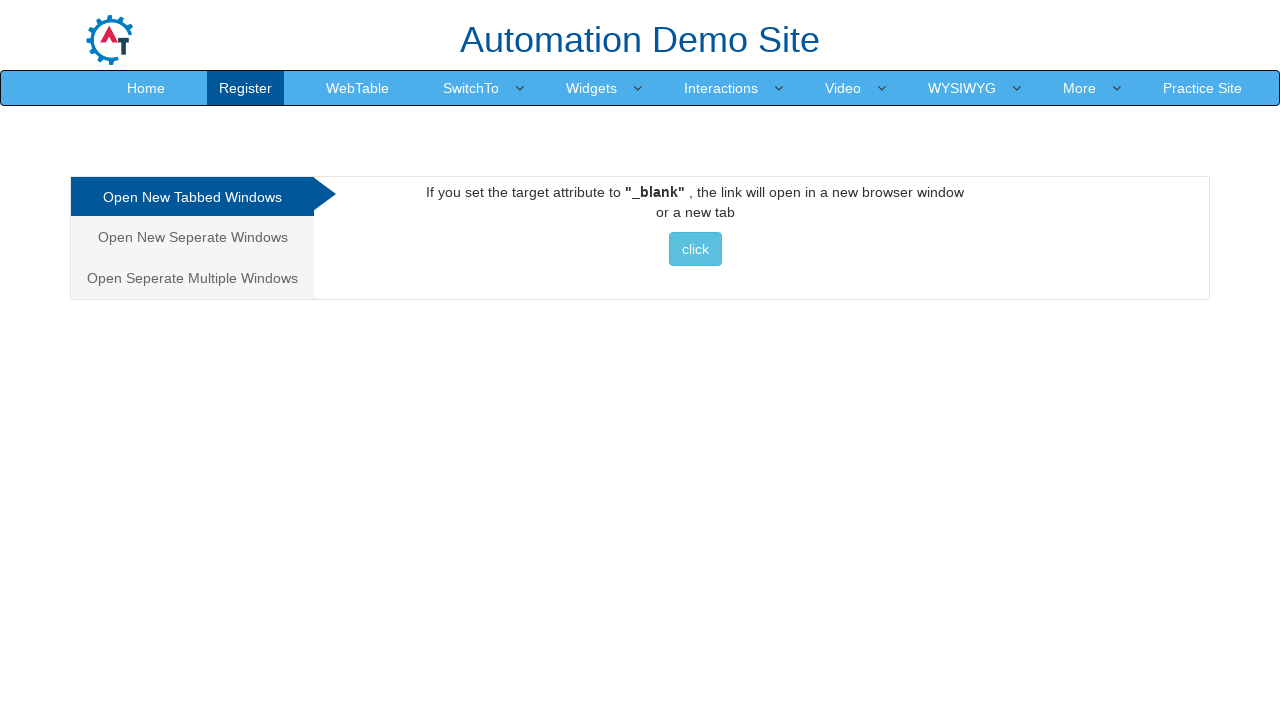

Hovered over the first dropdown toggle (Switch To menu) at (471, 88) on (//a[@class='dropdown-toggle'])[1]
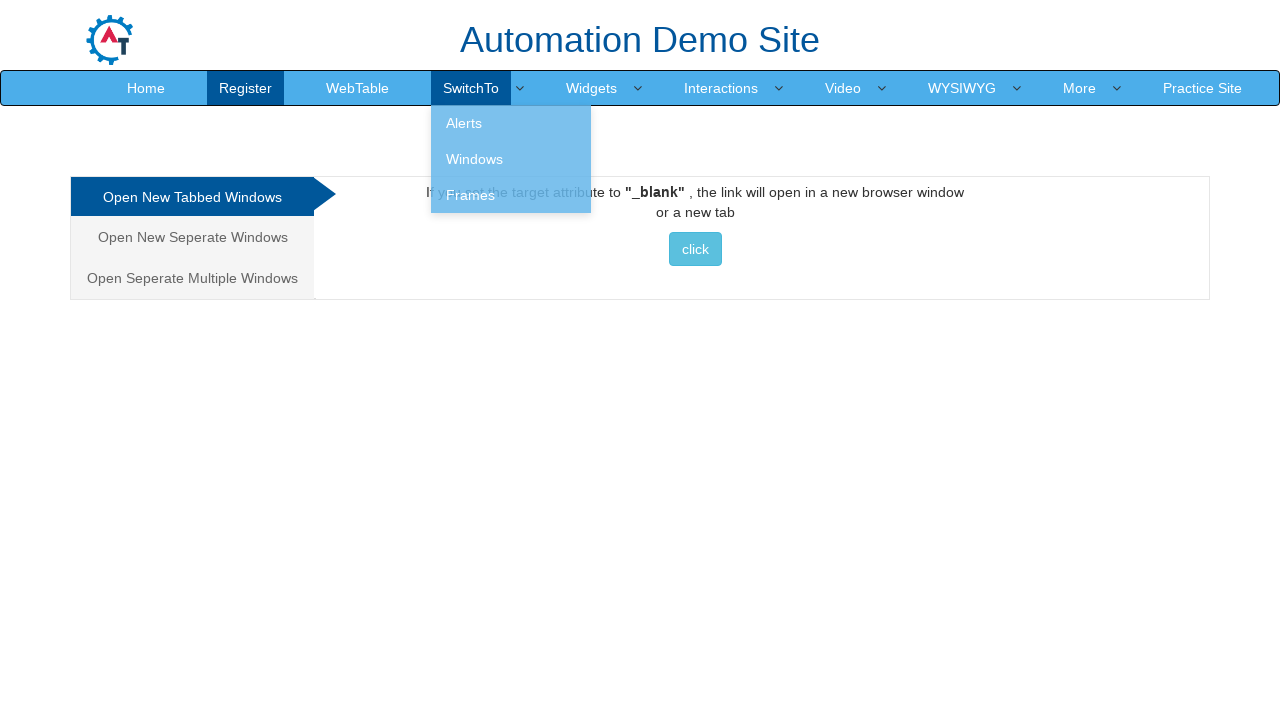

Clicked on Alerts option in the dropdown menu at (511, 123) on xpath=//a[text()='Alerts']
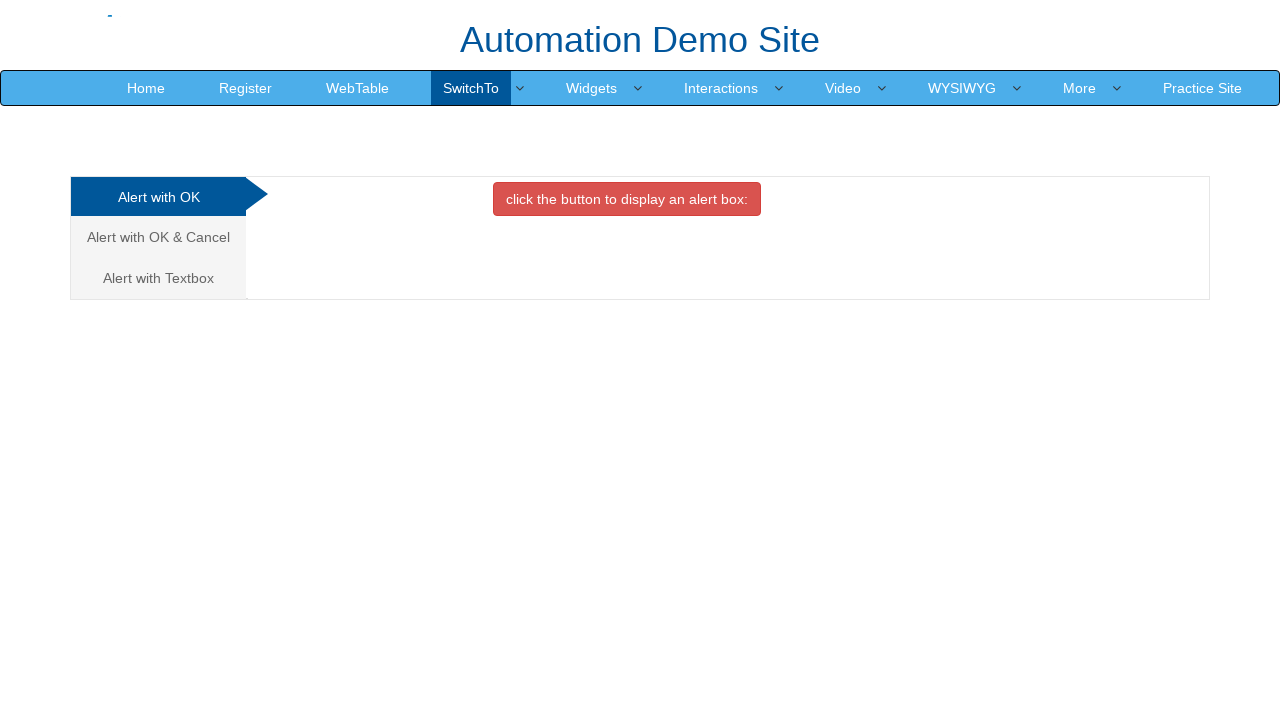

Waited 1000ms for page to load
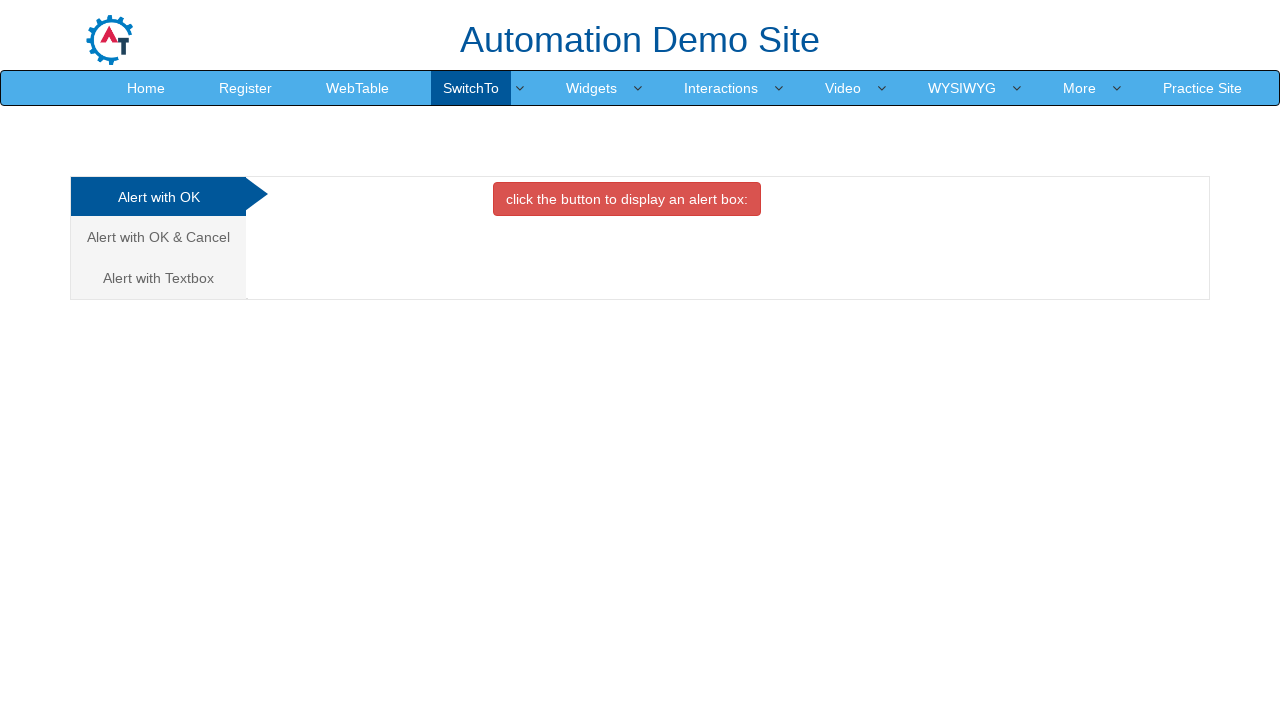

Clicked on 'Alert with Textbox' option at (158, 278) on xpath=//a[text()='Alert with Textbox ']
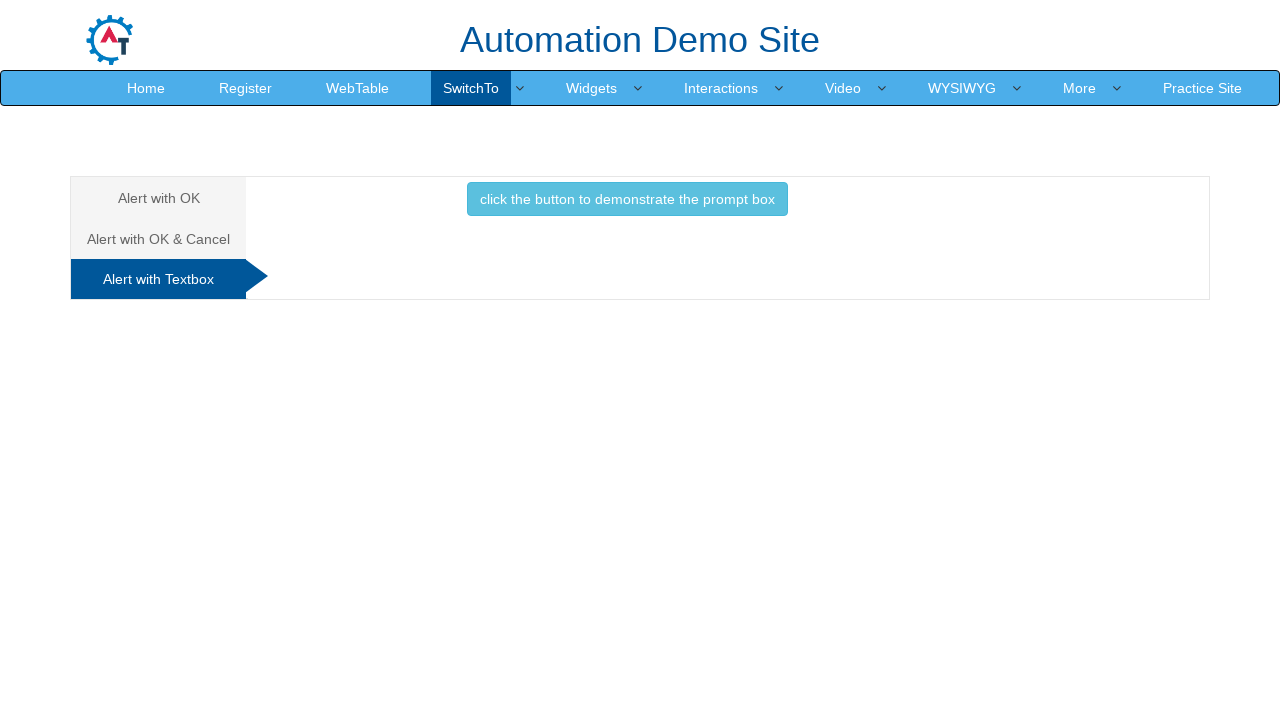

Waited 1000ms for alert section to load
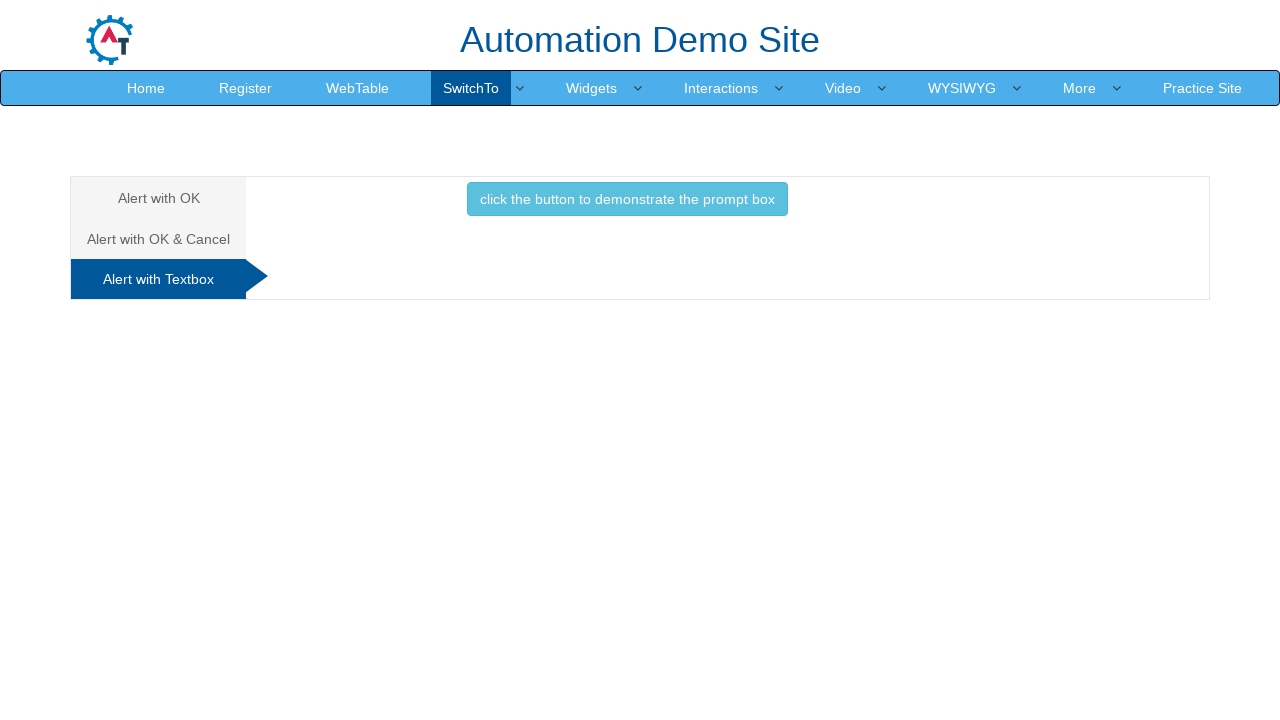

Clicked button to trigger prompt alert at (627, 199) on xpath=//button[@onclick= 'promptbox()']
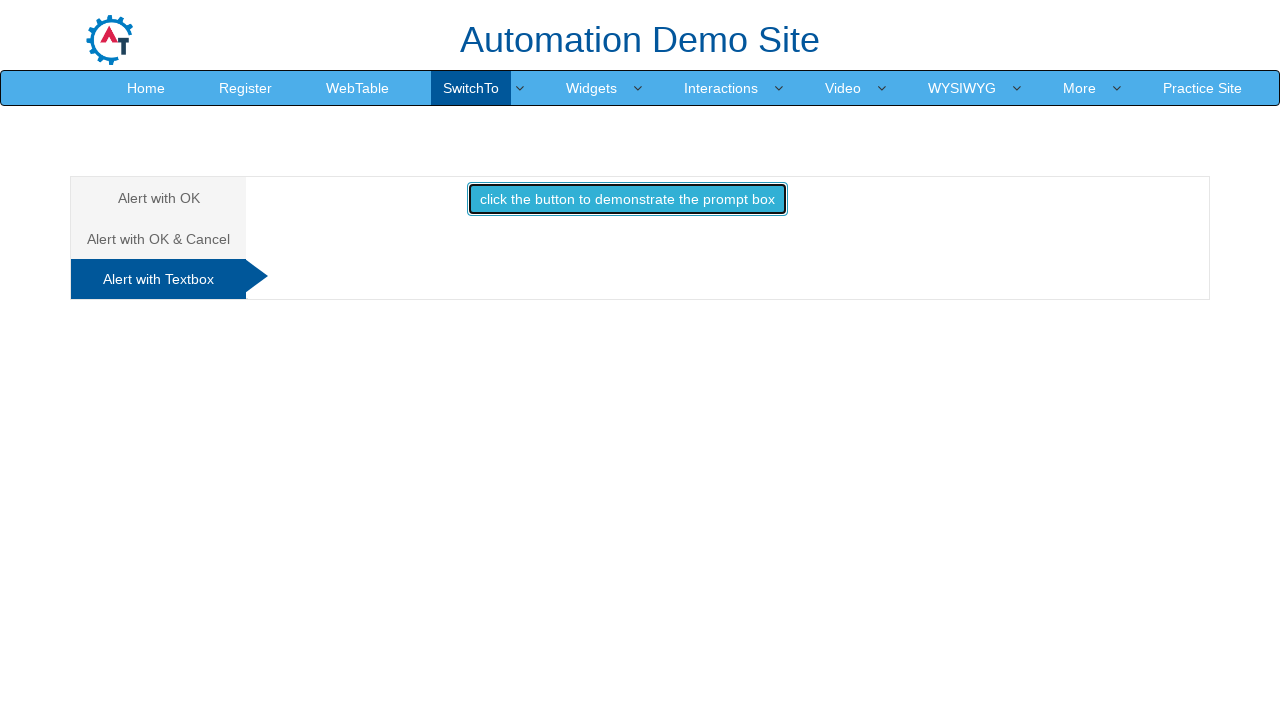

Set up dialog handler to accept prompt with text 'karthik'
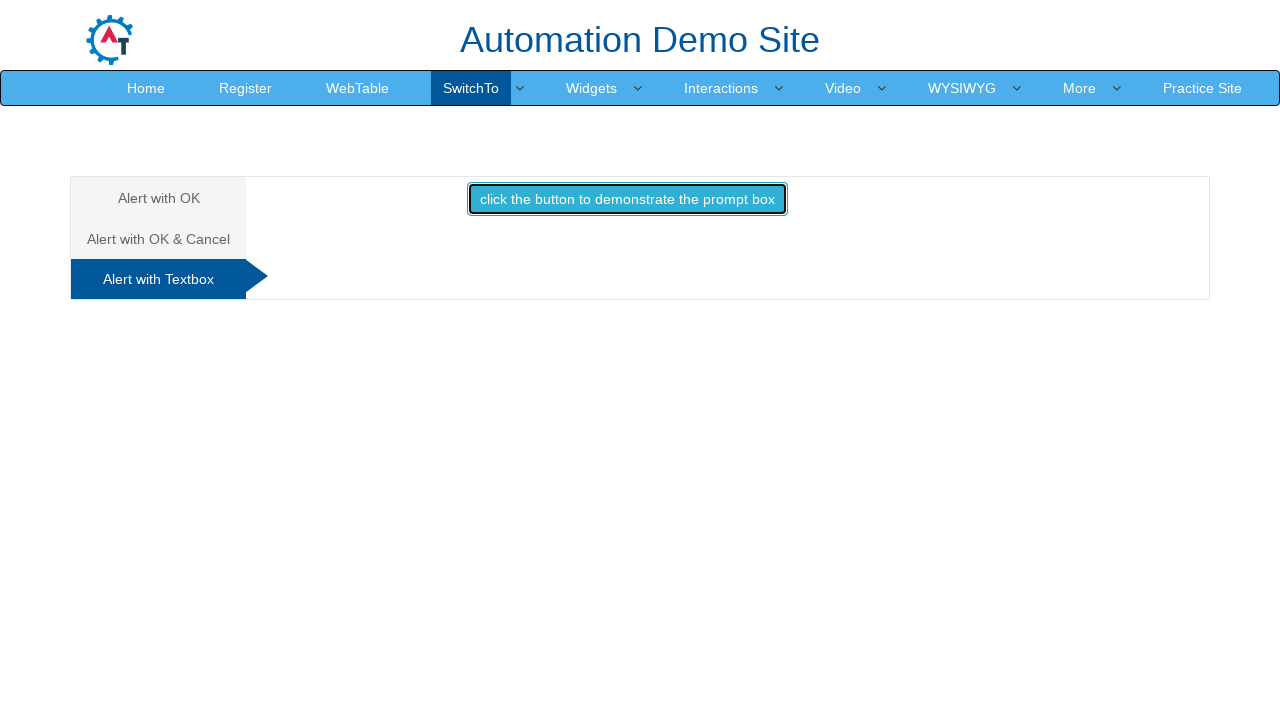

Registered one-time dialog handler for prompt acceptance
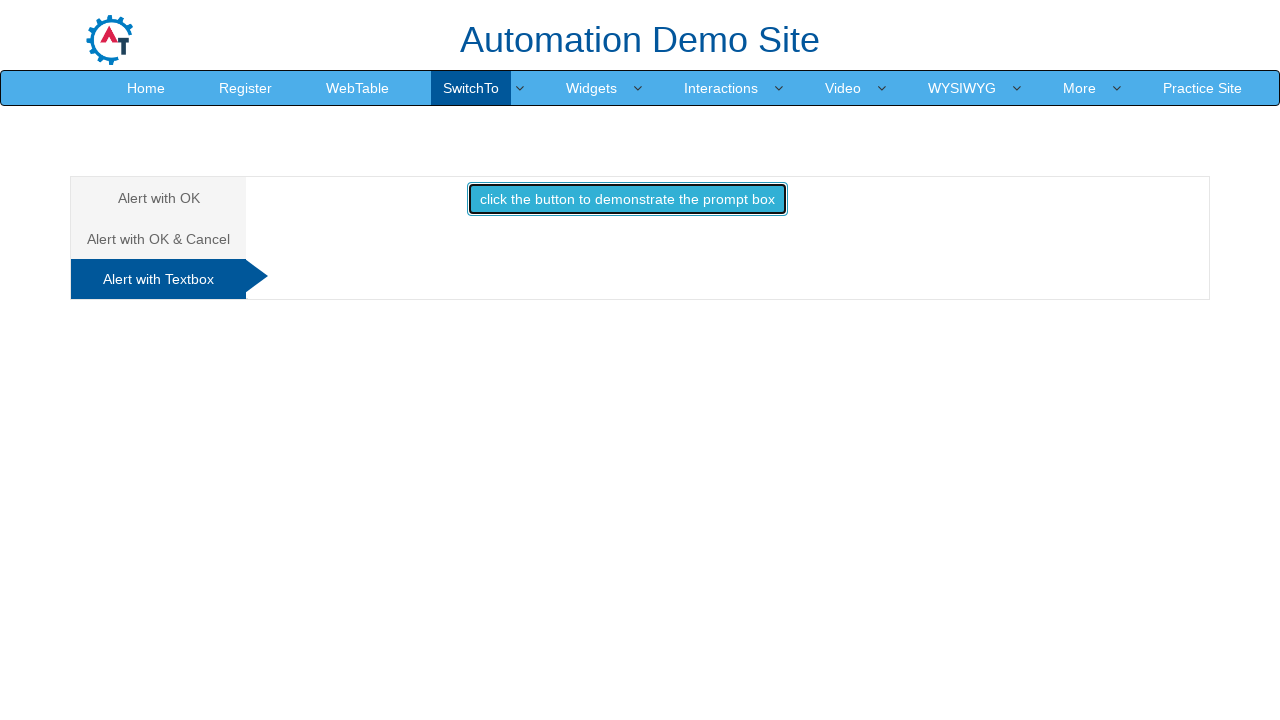

Clicked prompt button again to trigger alert with registered handler at (627, 199) on xpath=//button[@onclick= 'promptbox()']
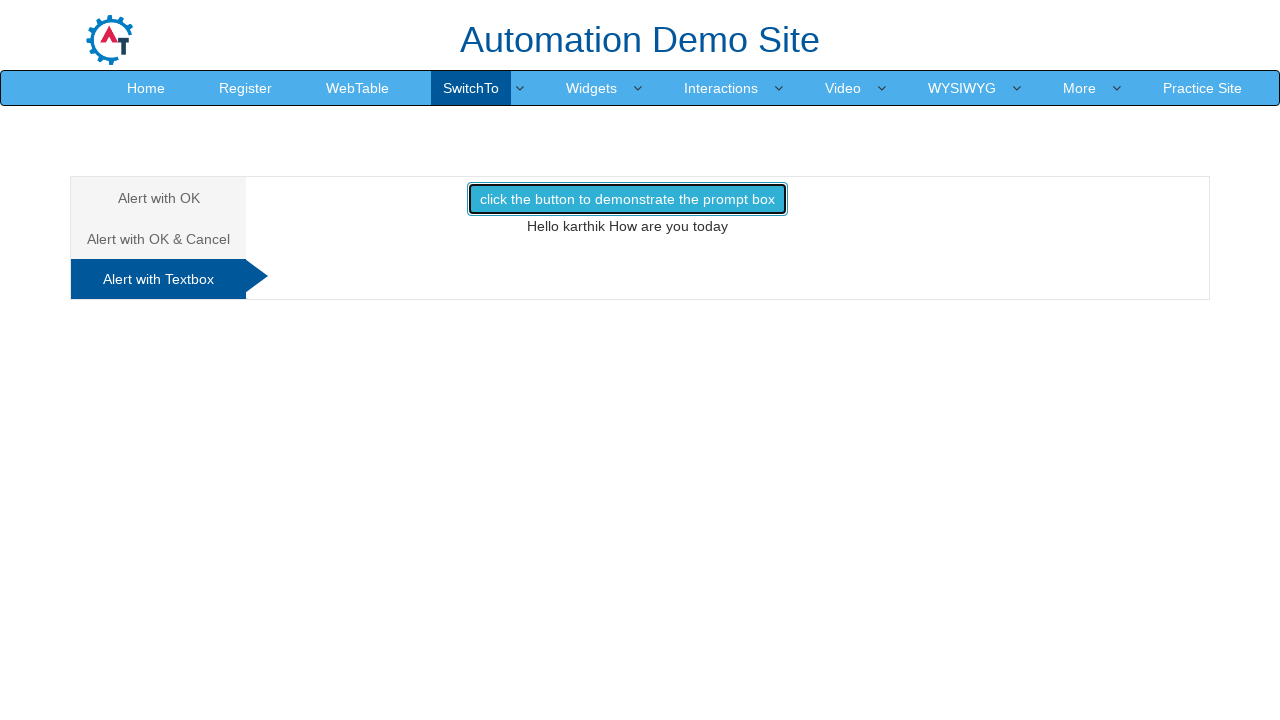

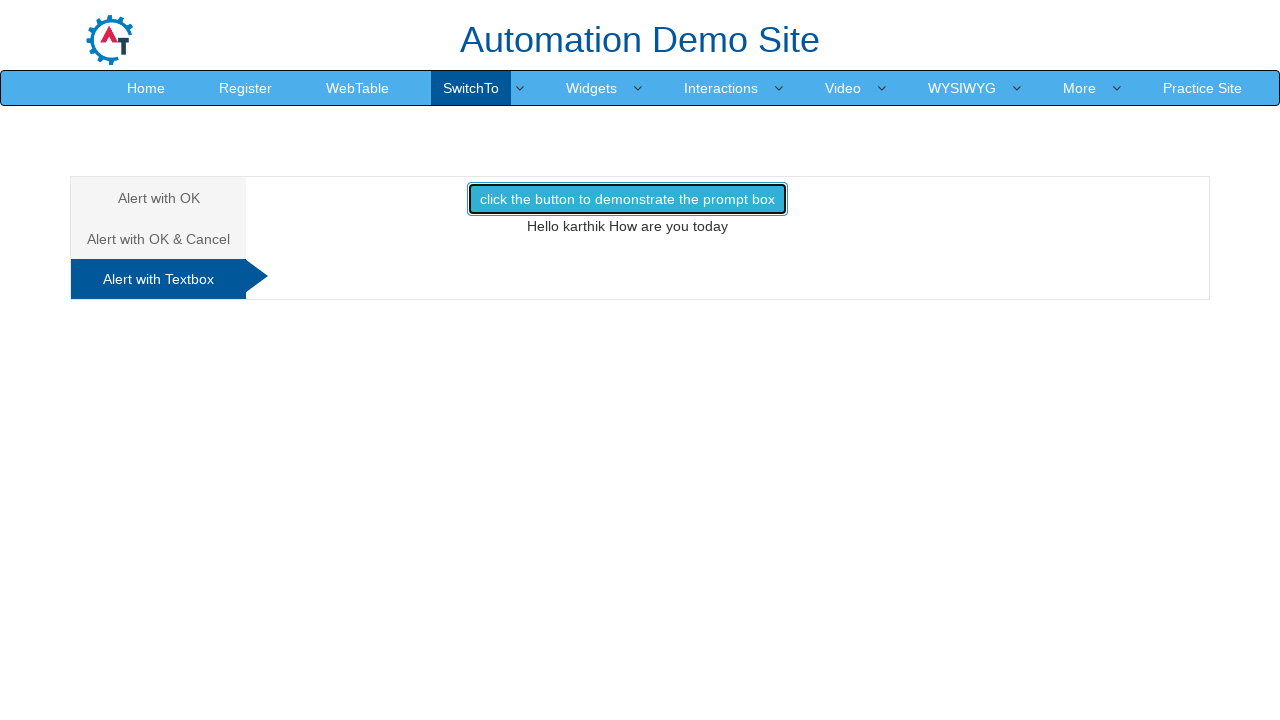